Tests A/B test opt-out functionality by visiting the page, verifying initial A/B test state, adding an opt-out cookie, refreshing, and confirming the opt-out state is applied.

Starting URL: http://the-internet.herokuapp.com/abtest

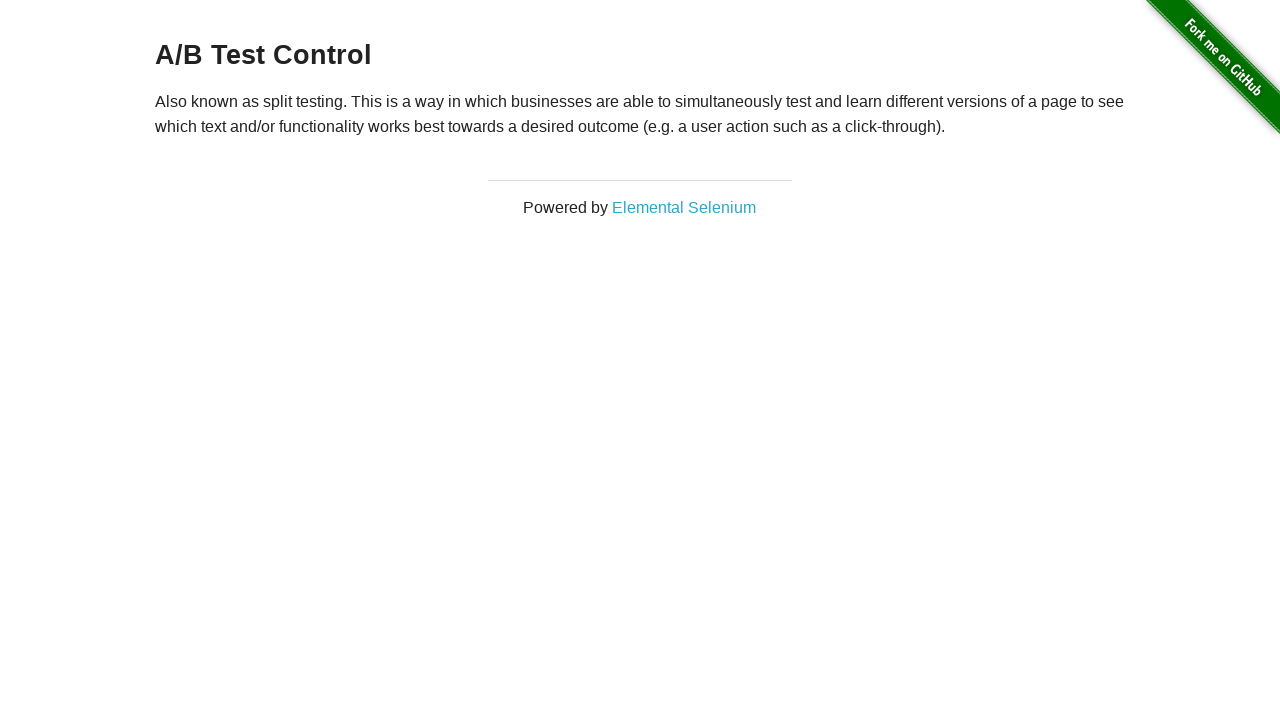

Located h3 heading element and retrieved text content
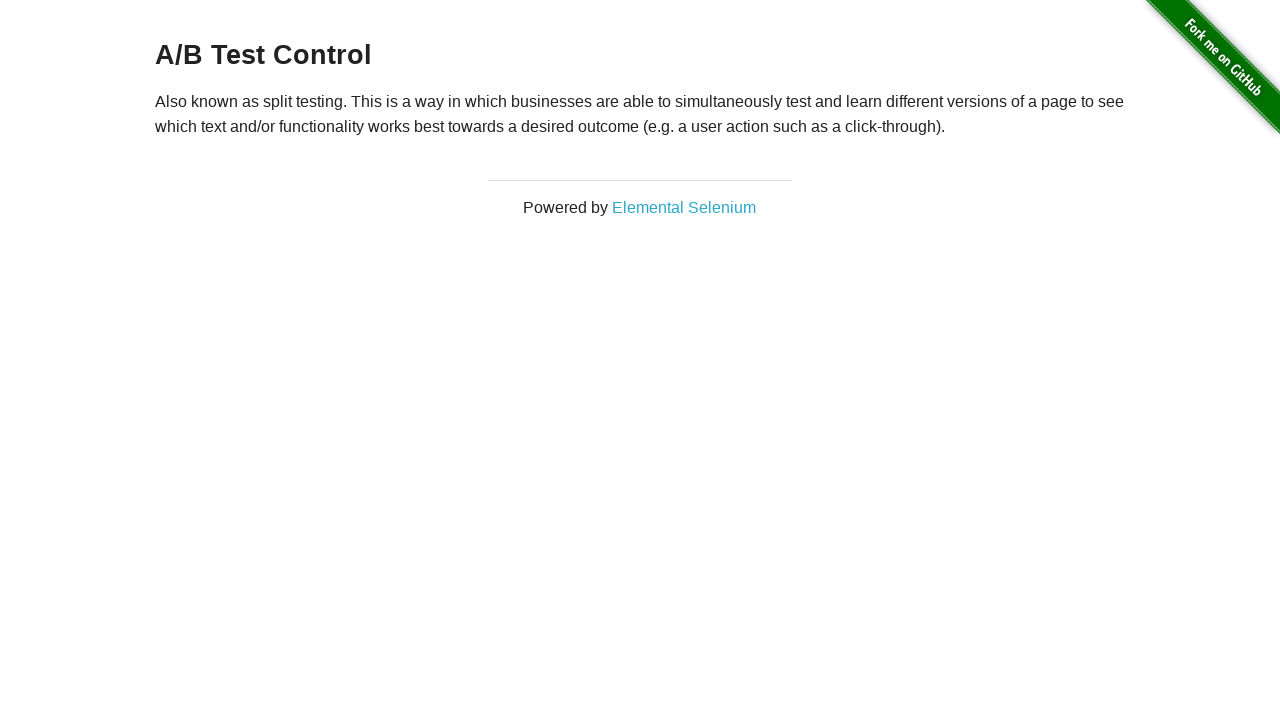

Verified initial A/B test state: heading starts with 'A/B Test'
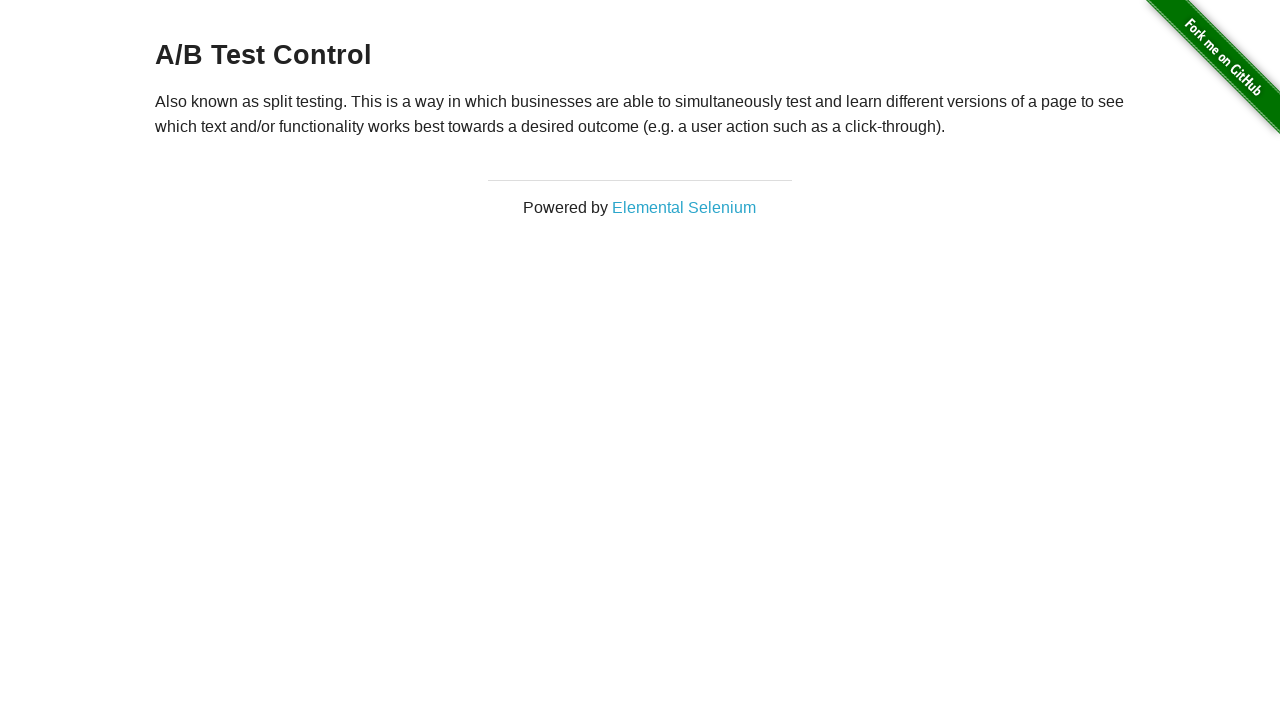

Added optimizelyOptOut cookie to context
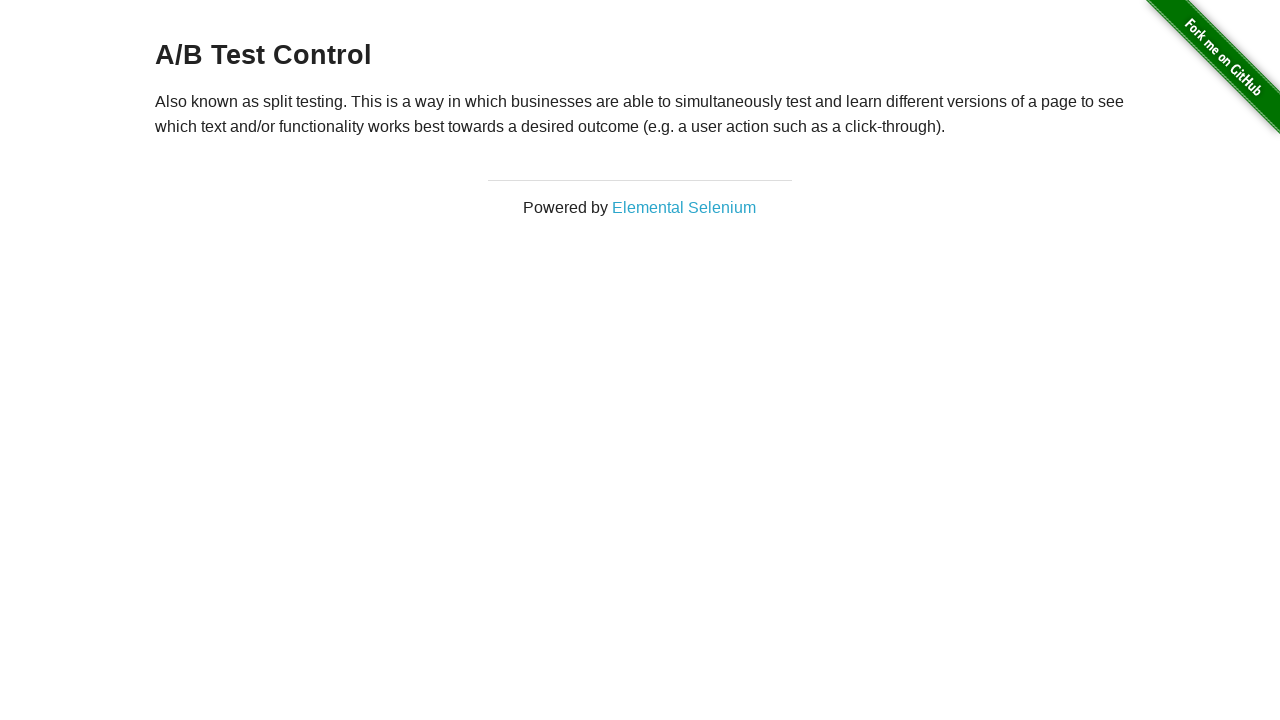

Reloaded page to apply opt-out cookie
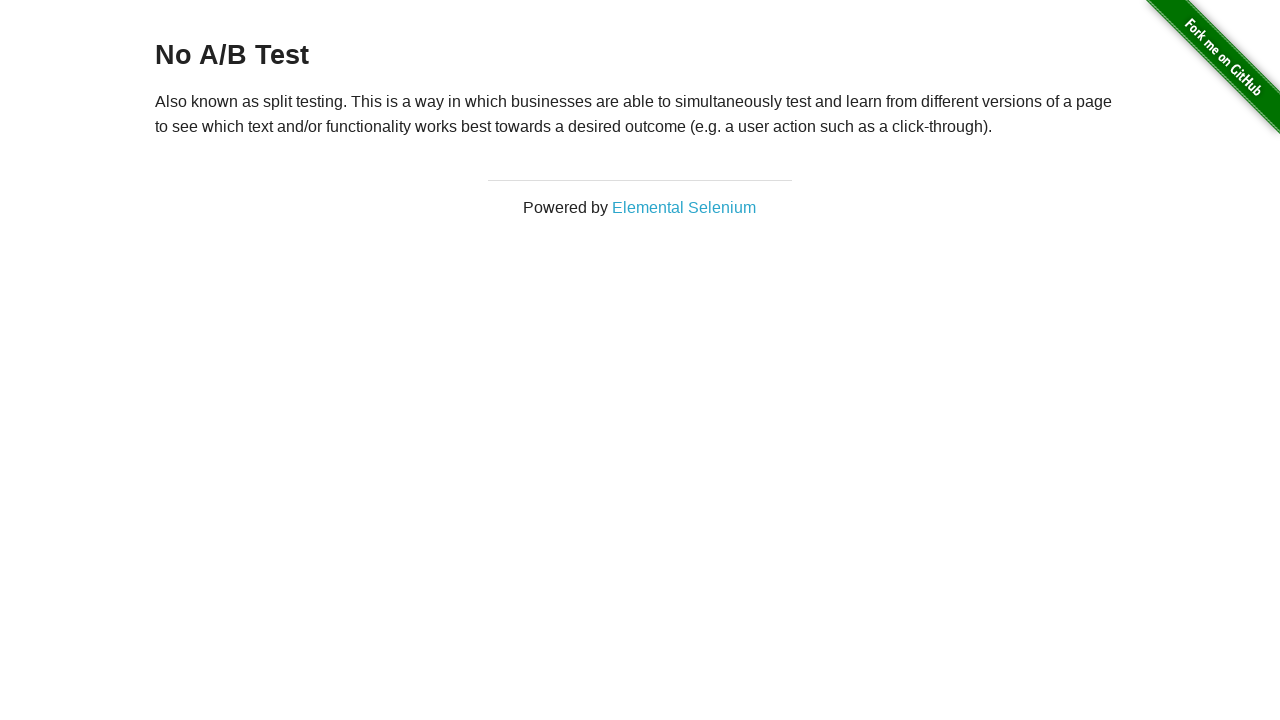

Retrieved h3 heading text after page reload
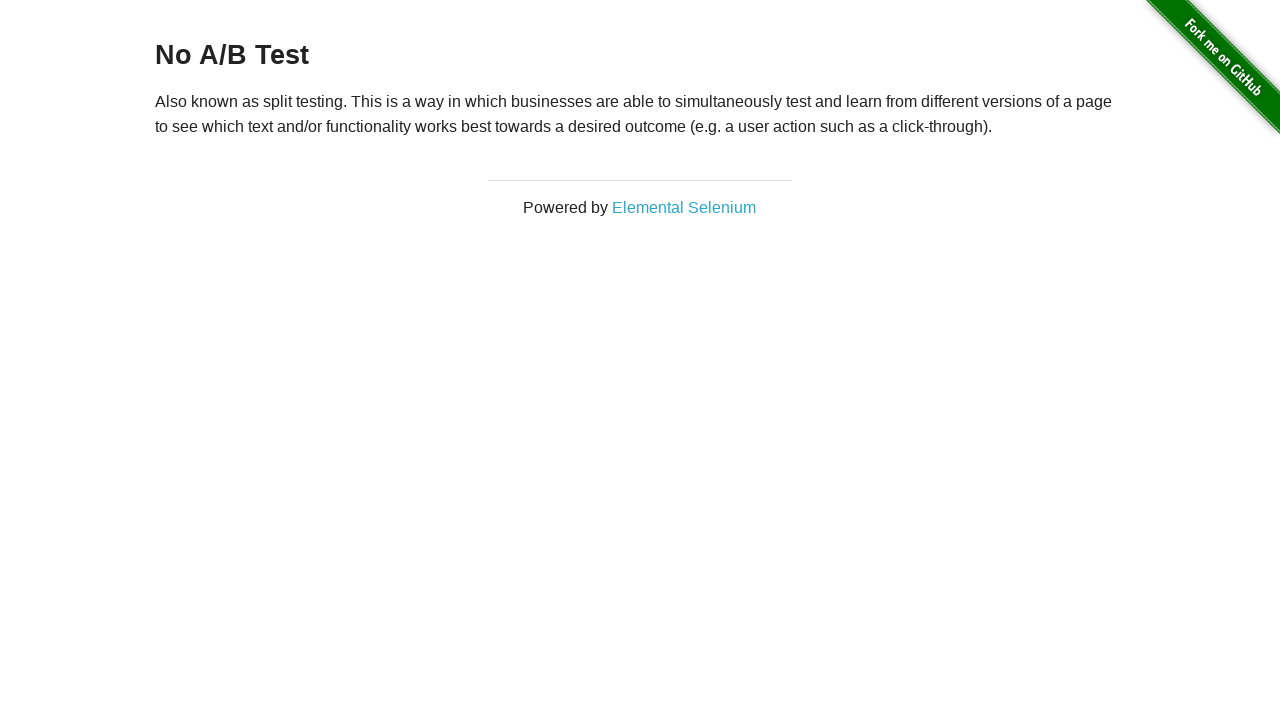

Verified opt-out state applied: heading now shows 'No A/B Test'
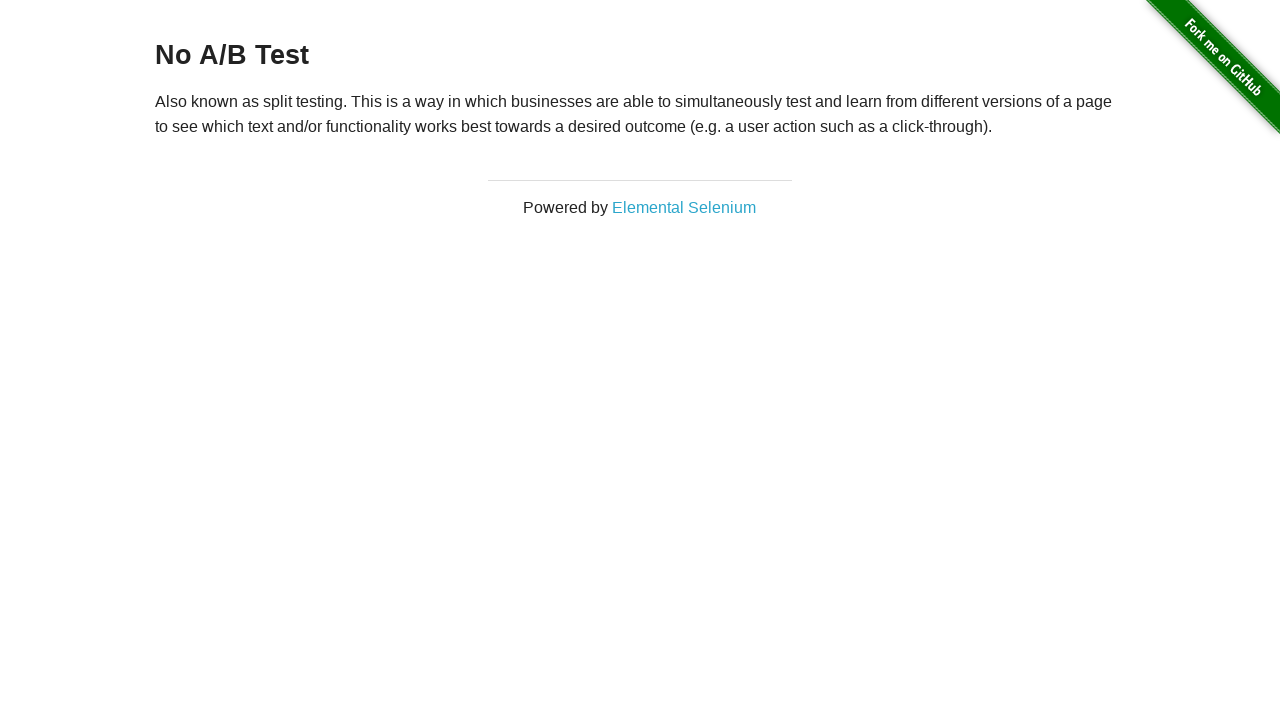

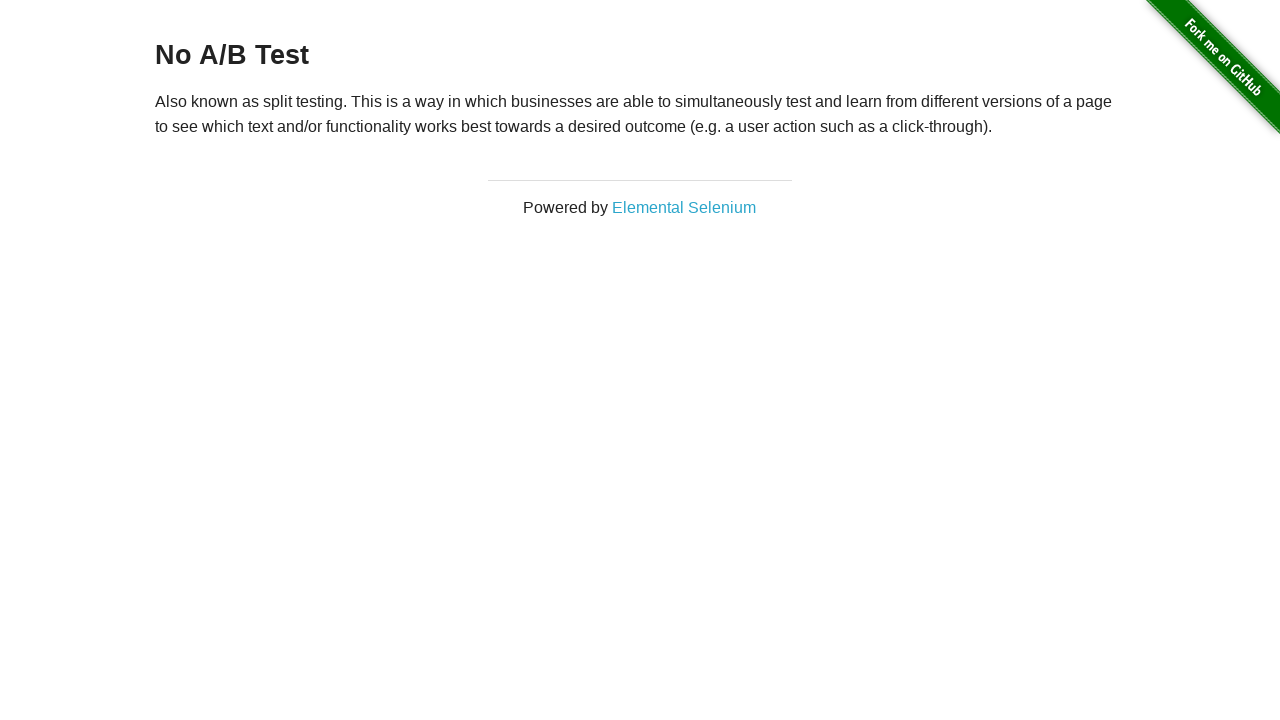